Tests dynamic element addition by clicking a button and verifying that a new box element appears with correct dimensions

Starting URL: https://www.selenium.dev/selenium/web/dynamic.html

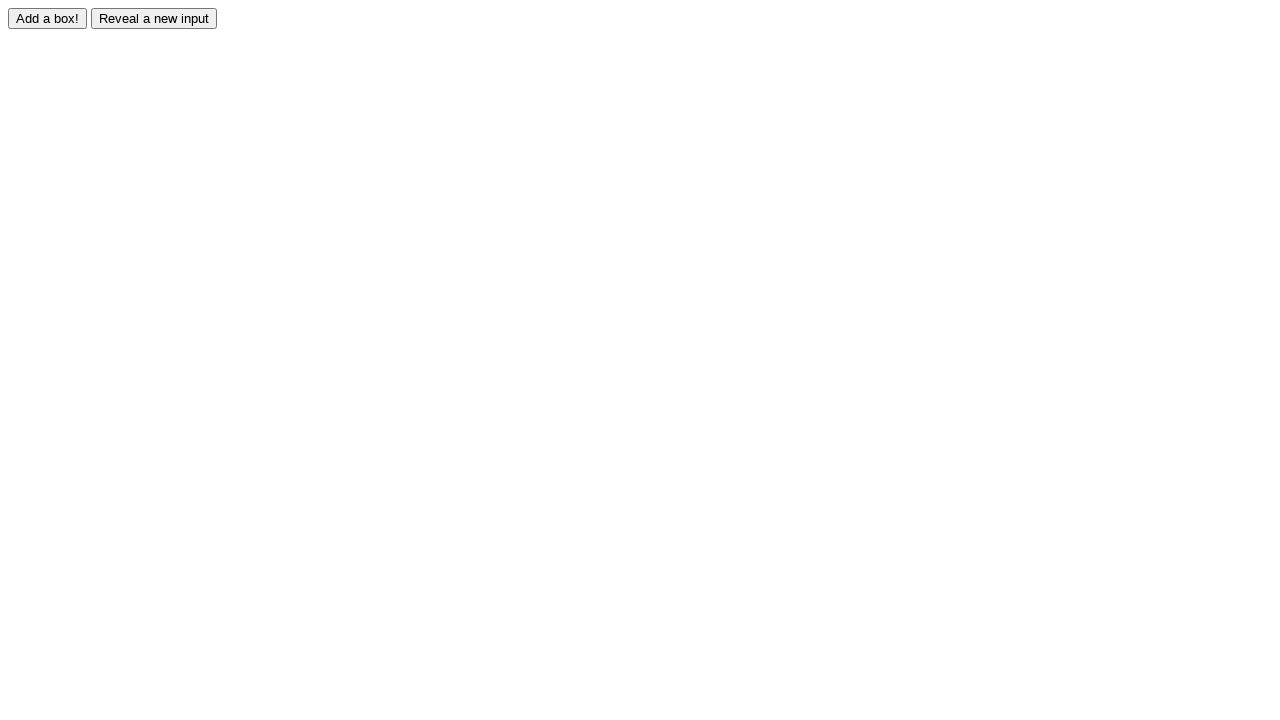

Navigated to dynamic.html page
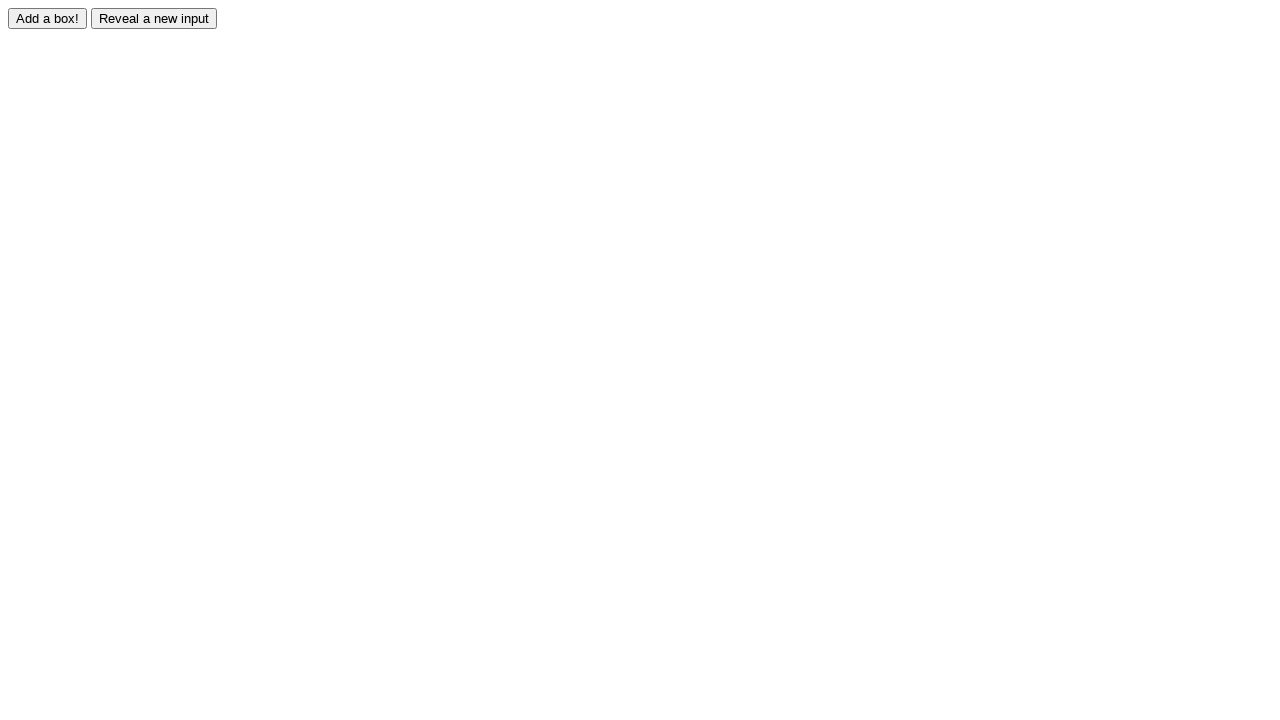

Clicked the adder button to add a new box at (48, 18) on #adder
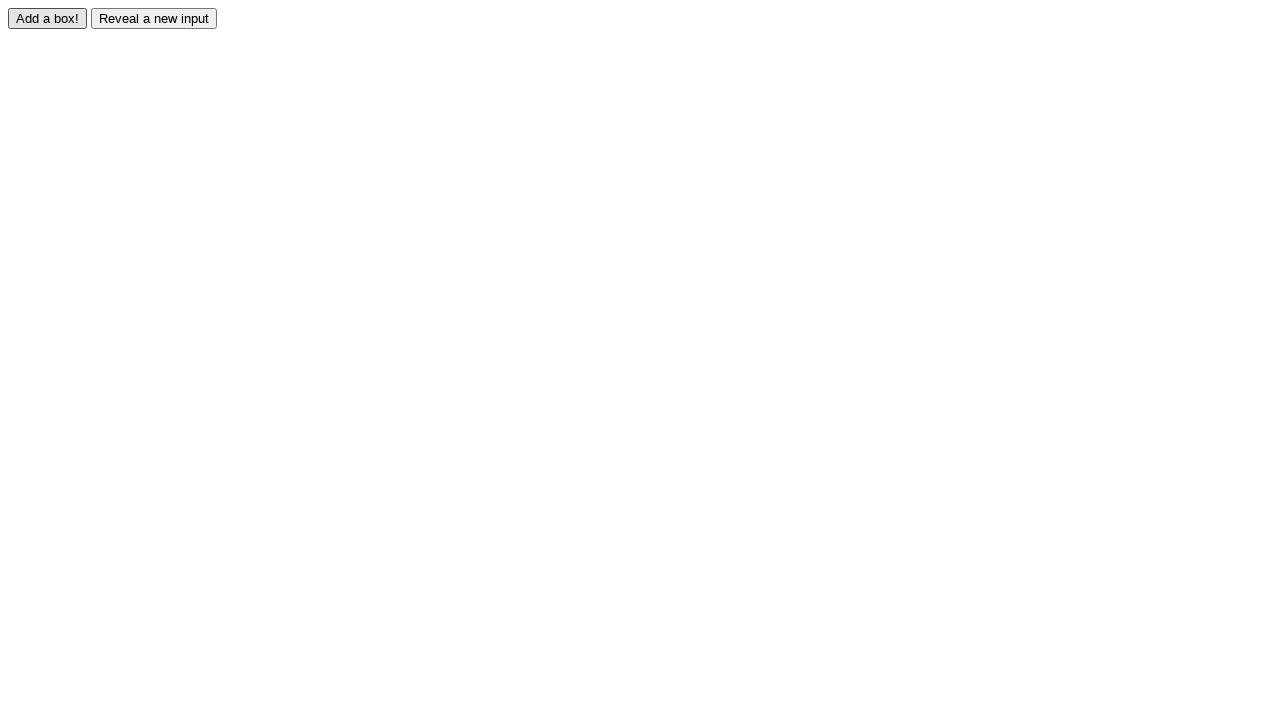

New box element appeared and became visible
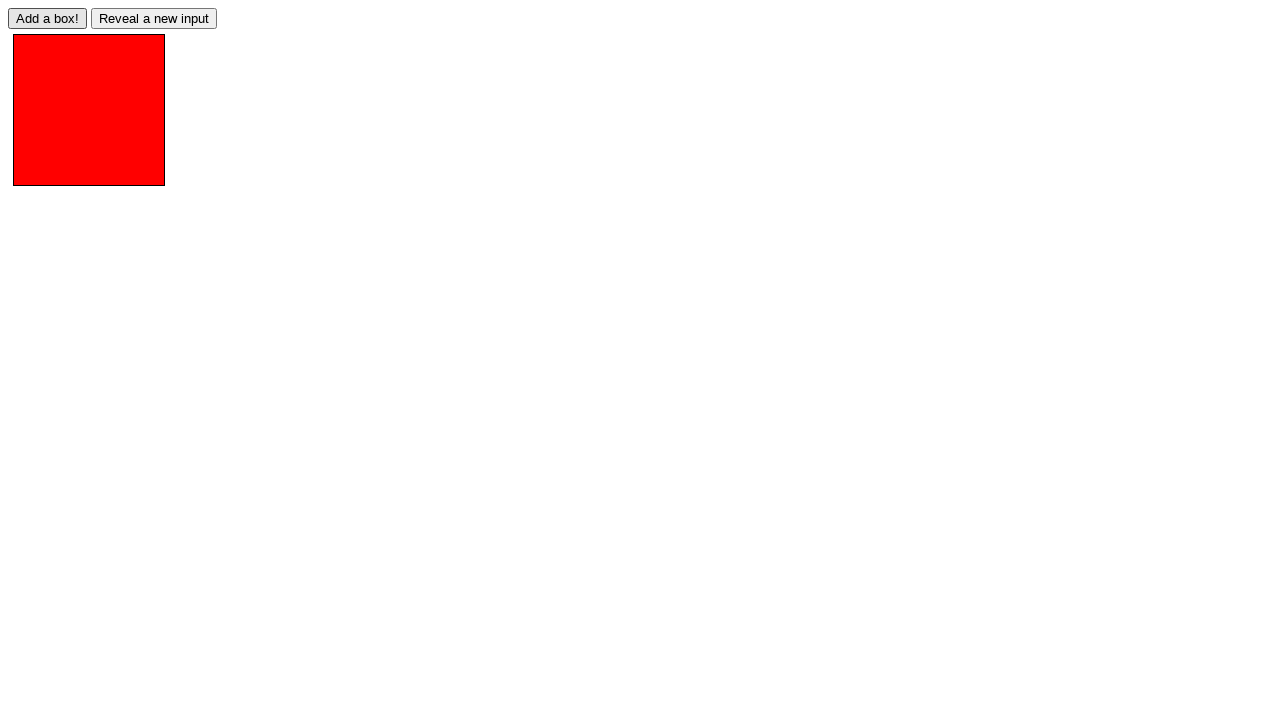

Verified that box element is visible
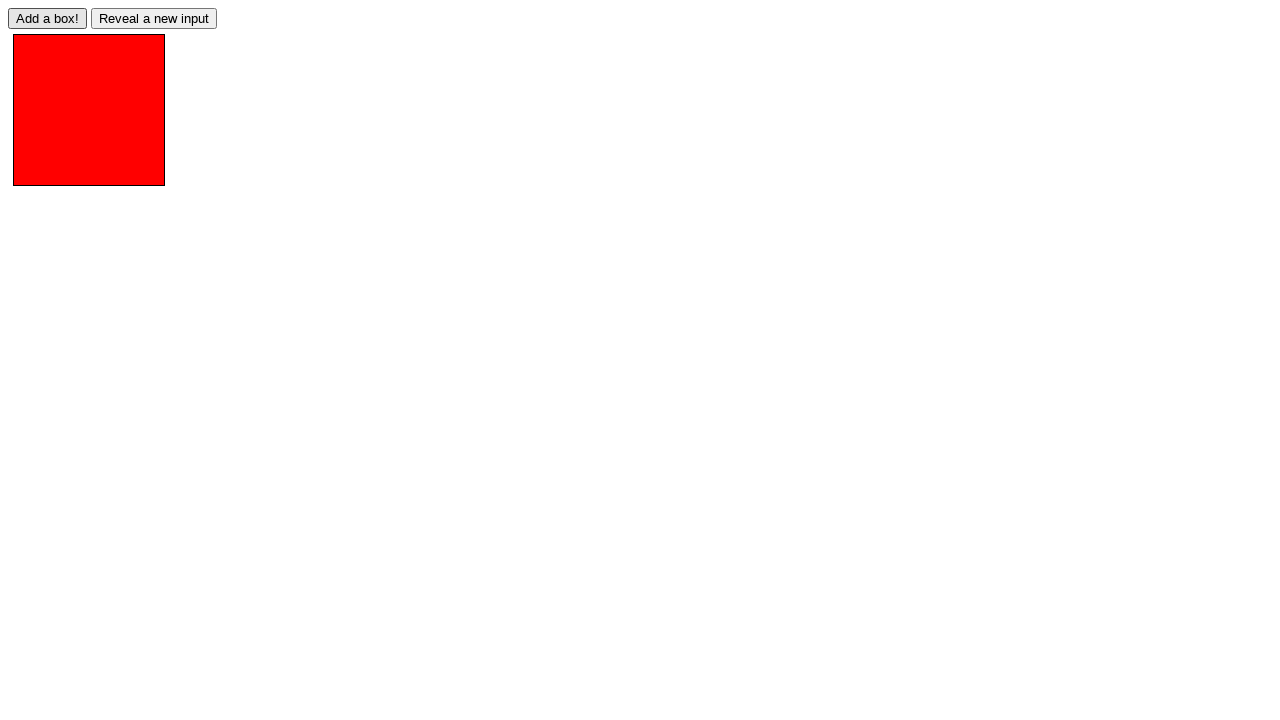

Verified that box width is 150px
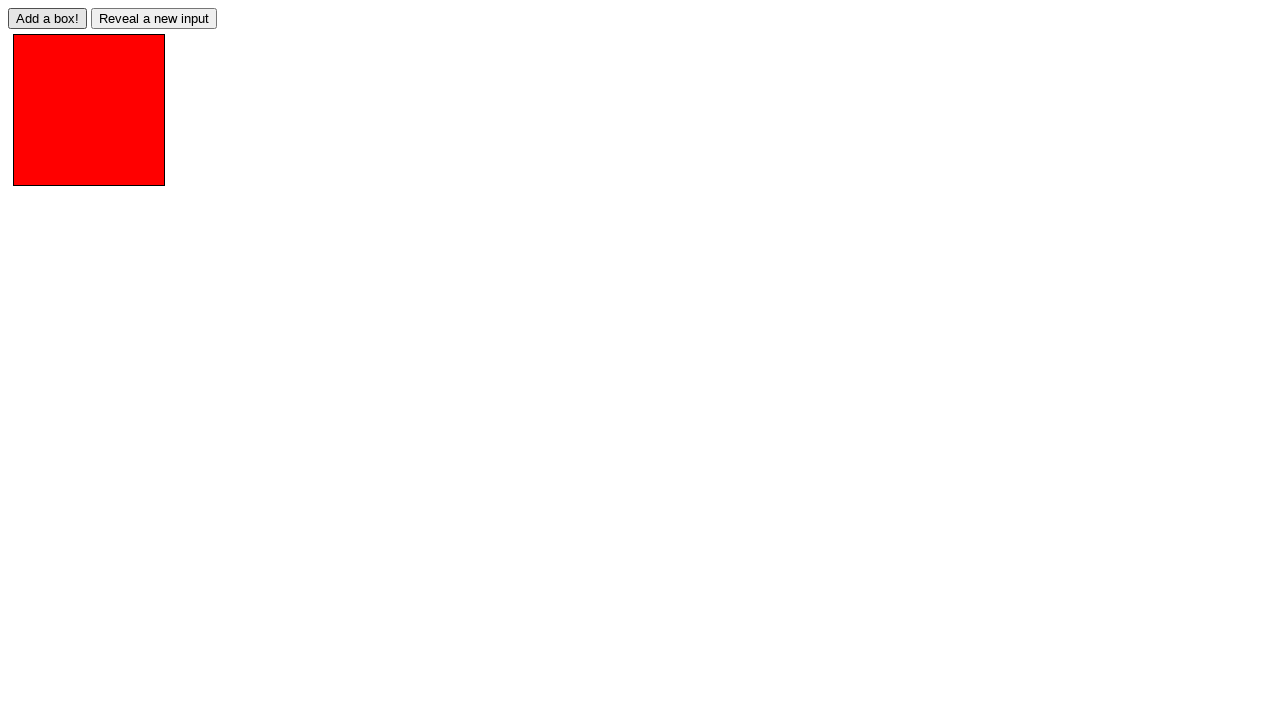

Verified that box height is 150px
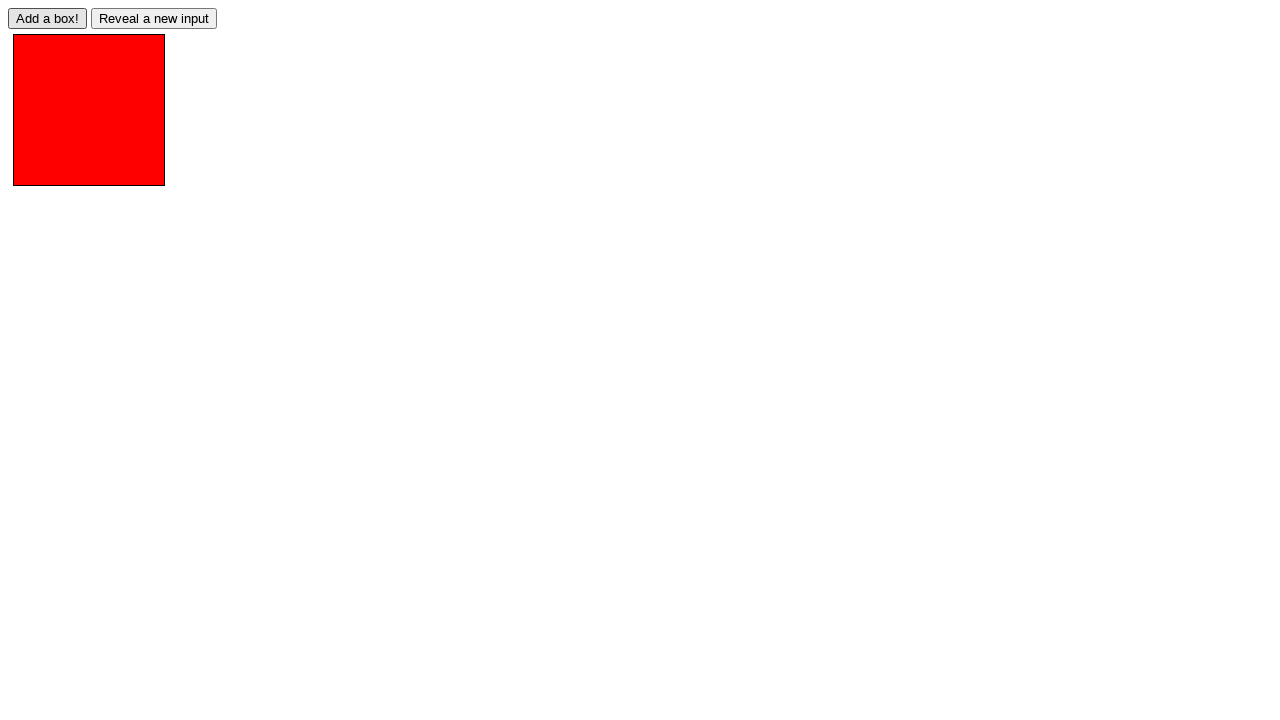

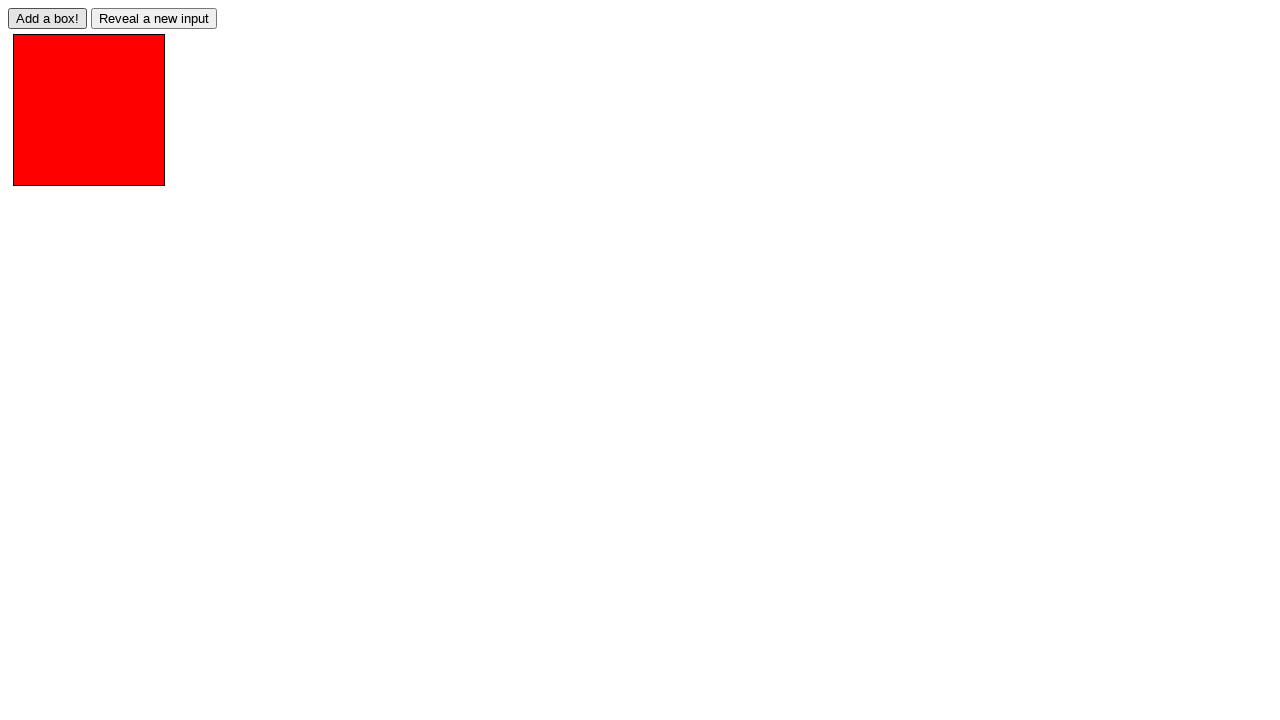